Tests progress bar widget by starting, waiting for completion, resetting, and stopping mid-progress

Starting URL: https://demoqa.com/progress-bar

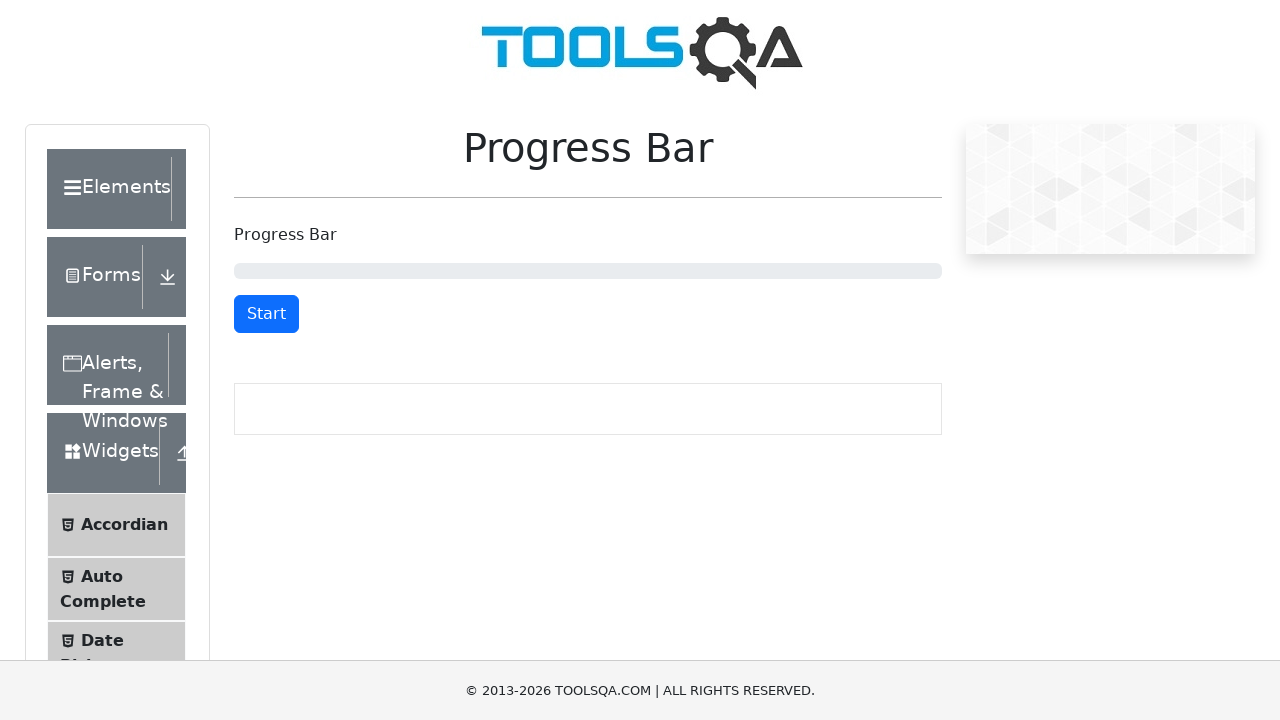

Clicked start button to begin progress bar at (266, 314) on #startStopButton
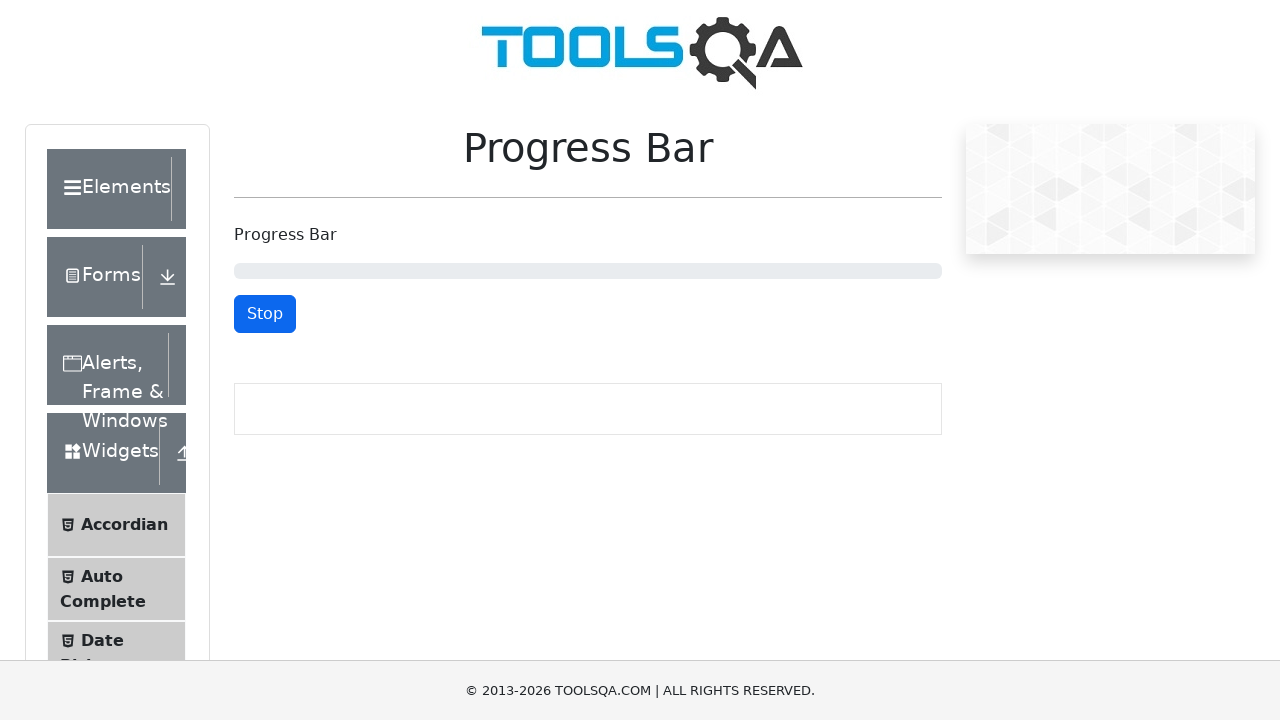

Progress bar completed to 100% and reset button appeared
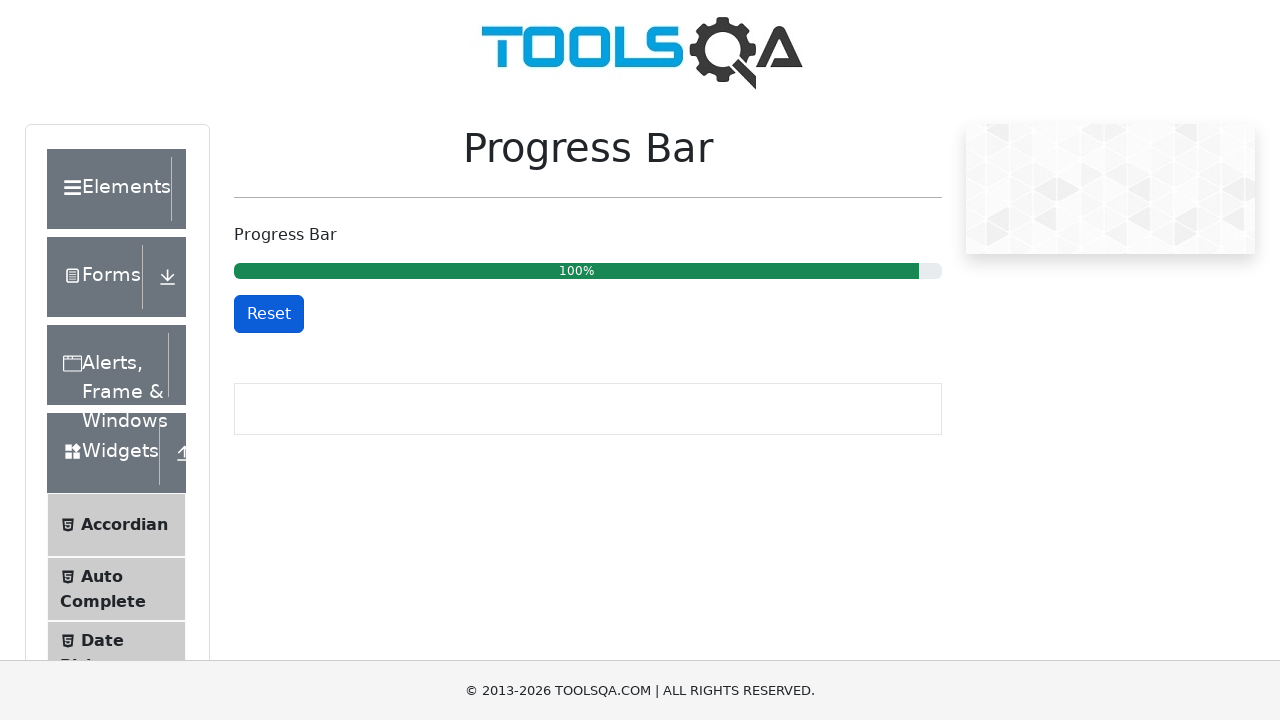

Clicked reset button to reset progress bar at (269, 314) on #resetButton
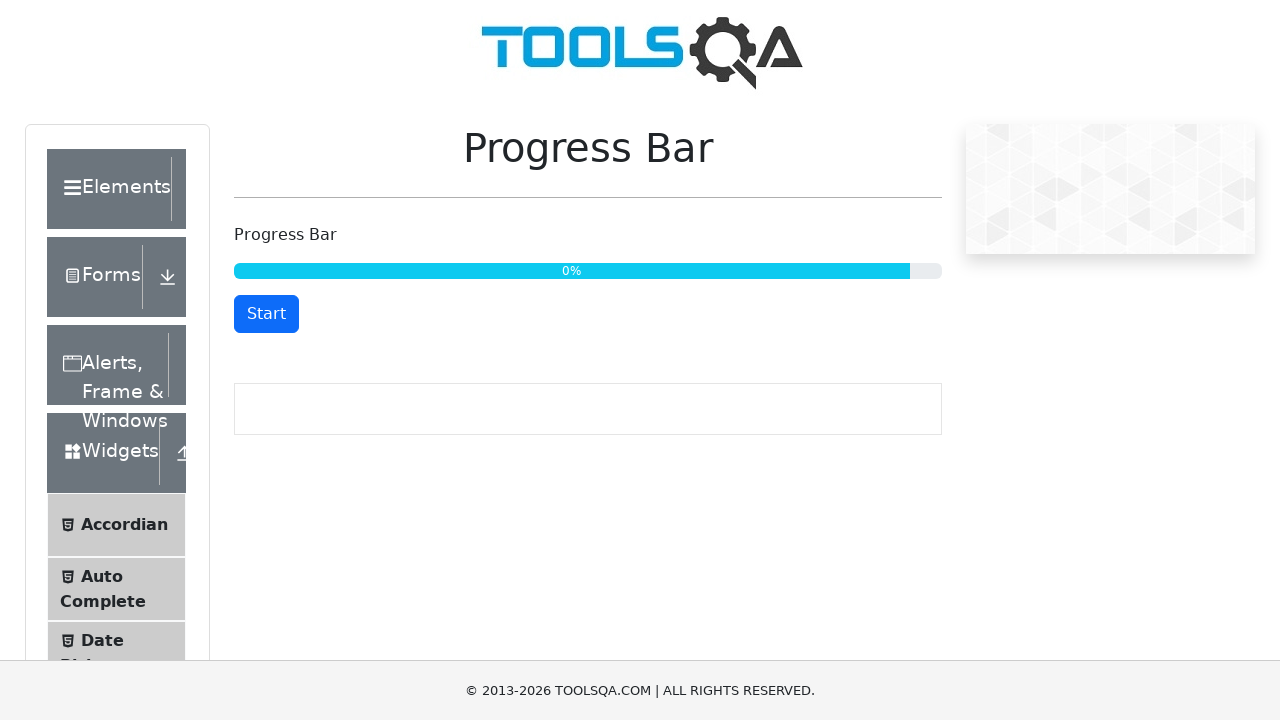

Clicked start button to begin progress bar again at (266, 314) on #startStopButton
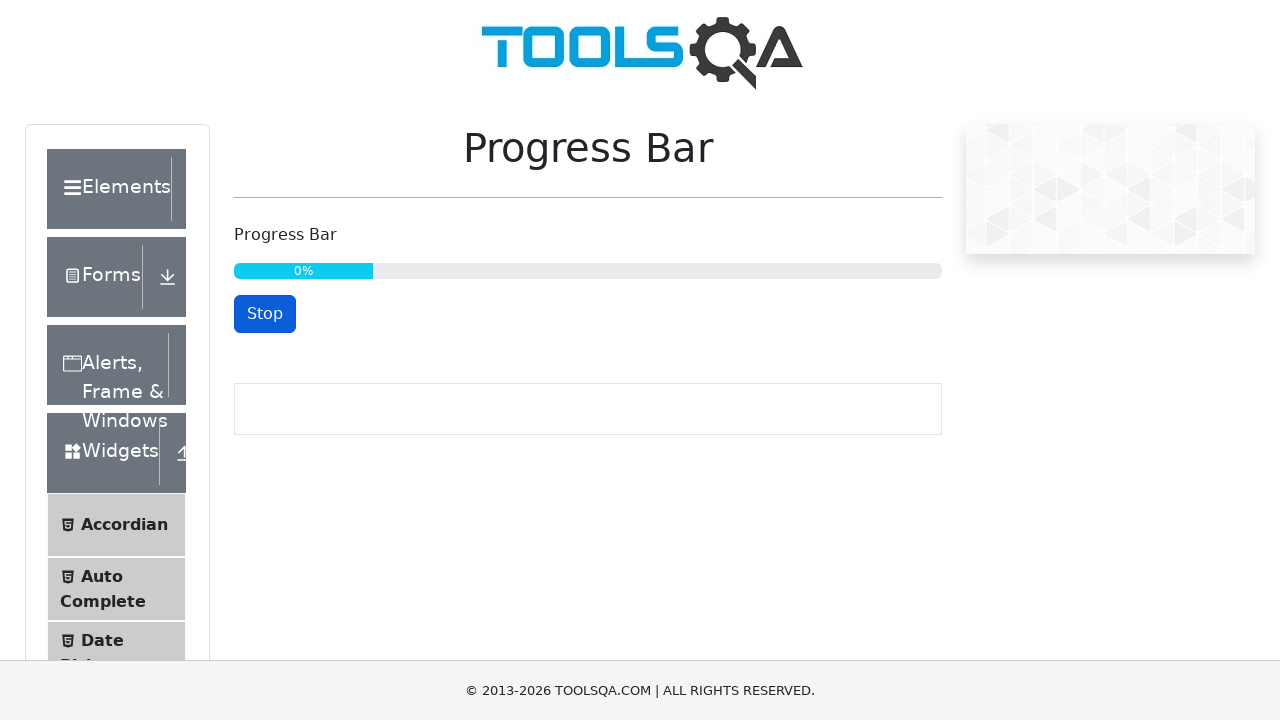

Waited 4 seconds for progress bar to advance
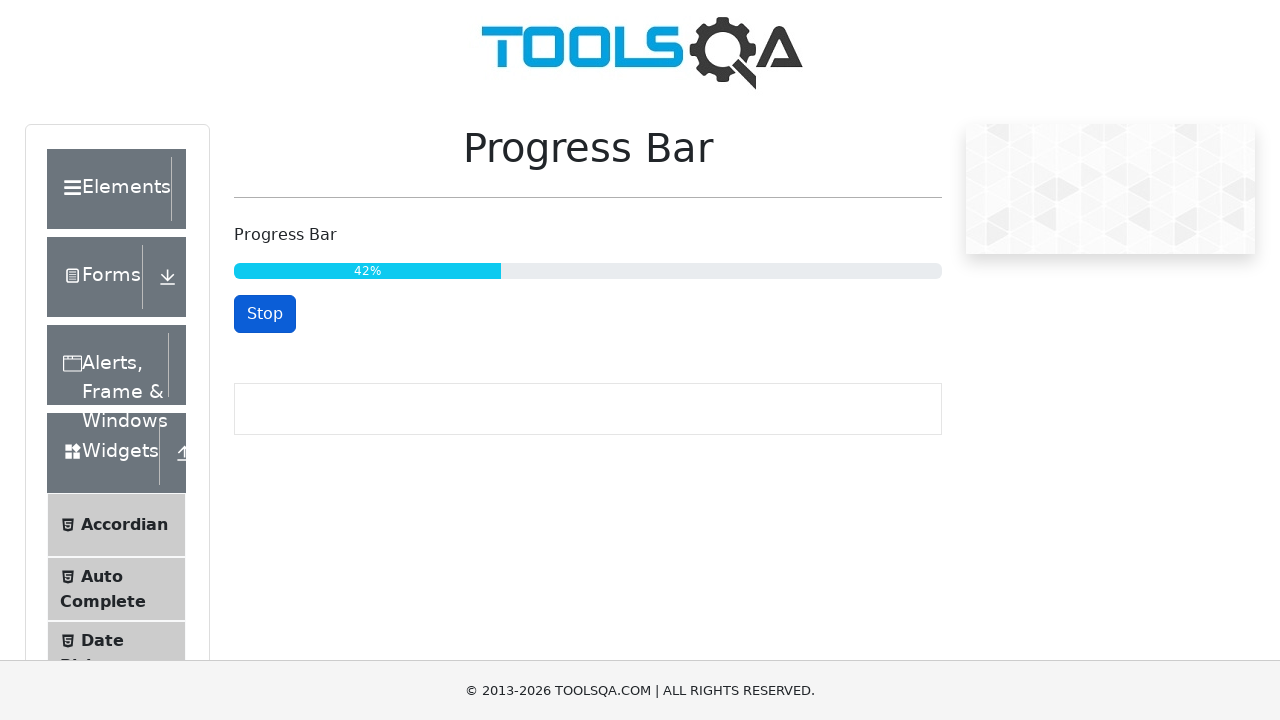

Clicked stop button to stop progress bar mid-progress at (265, 314) on #startStopButton
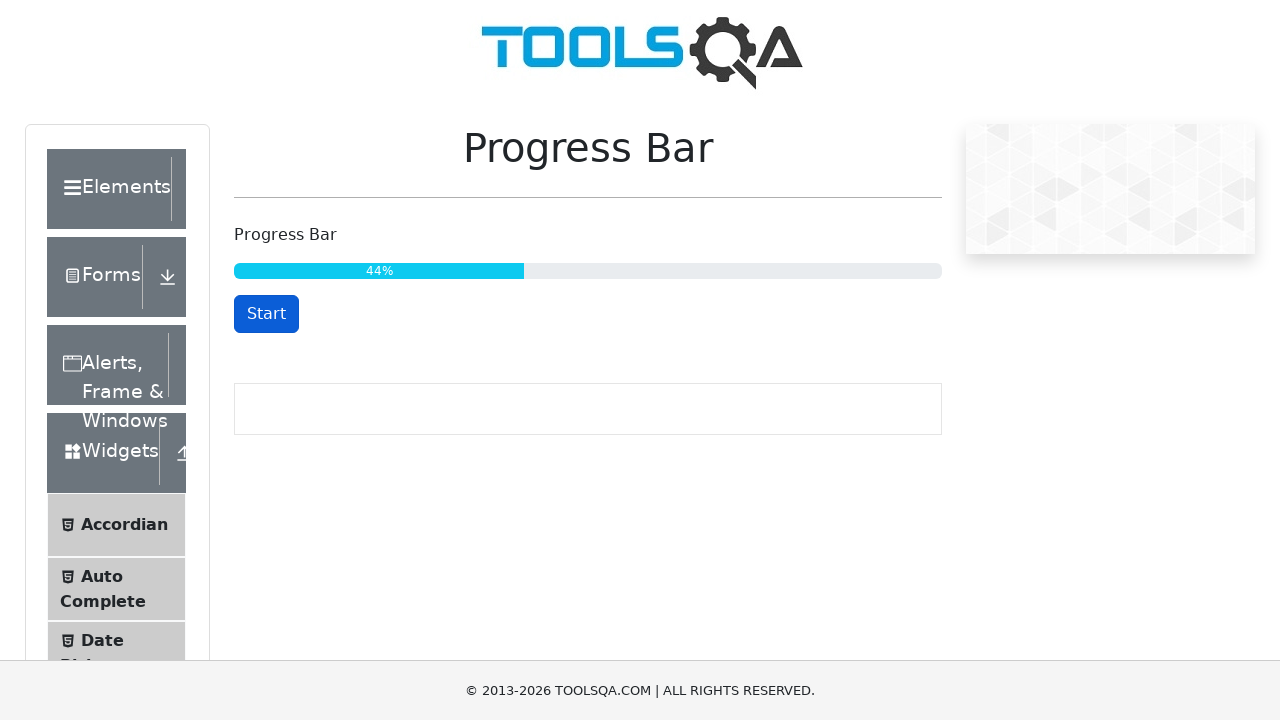

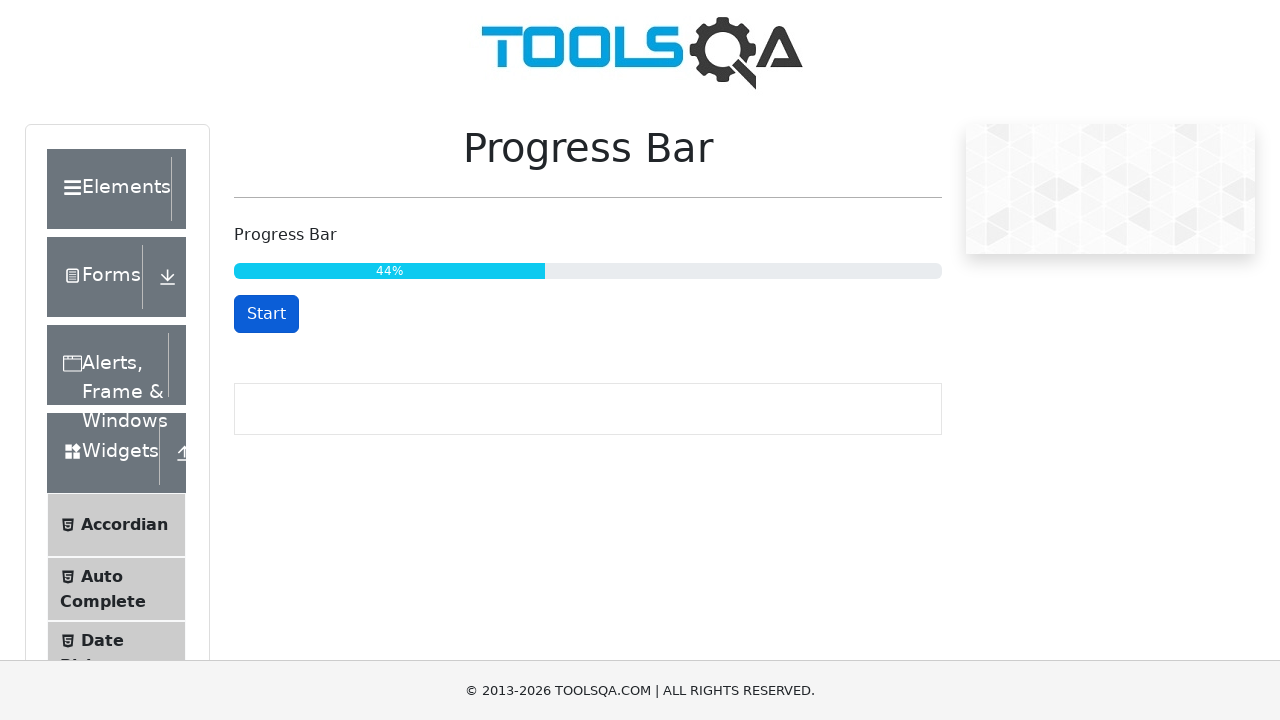